Tests mouse hover functionality by hovering over menu items to reveal nested submenus

Starting URL: https://demoqa.com/menu/

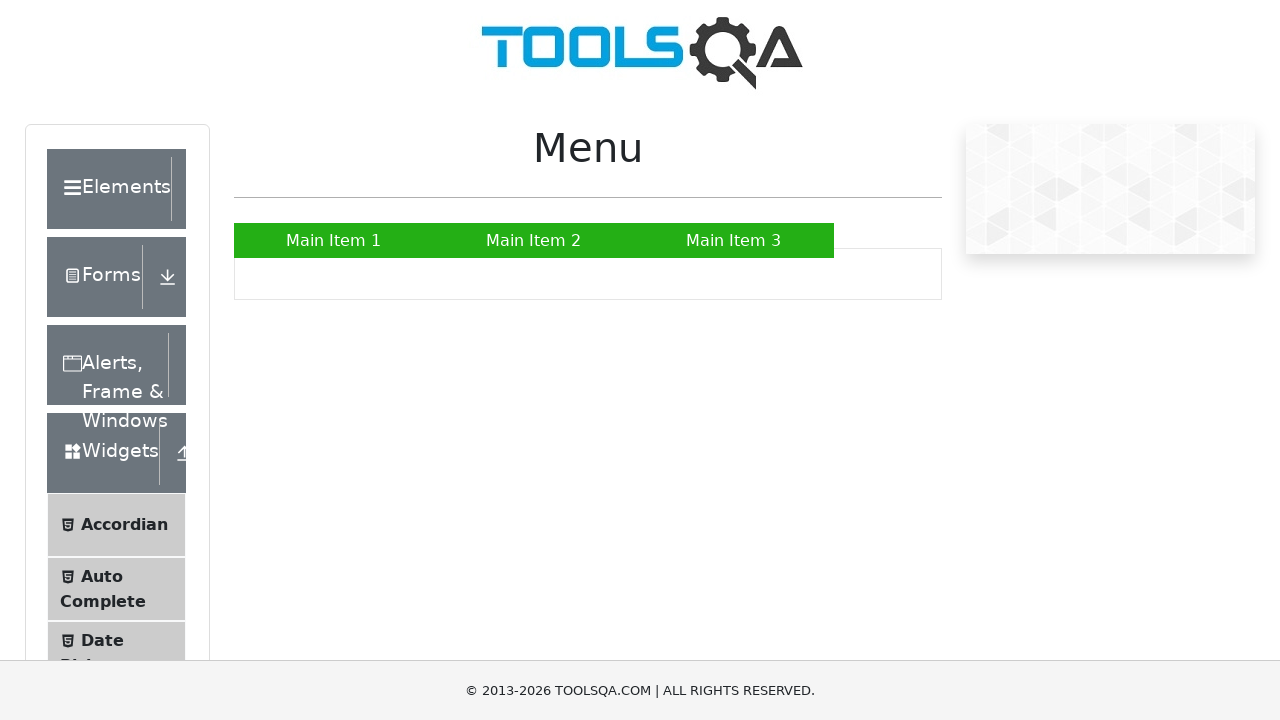

Hovered over 'Main Item 2' menu to reveal submenu at (534, 240) on a:text('Main Item 2')
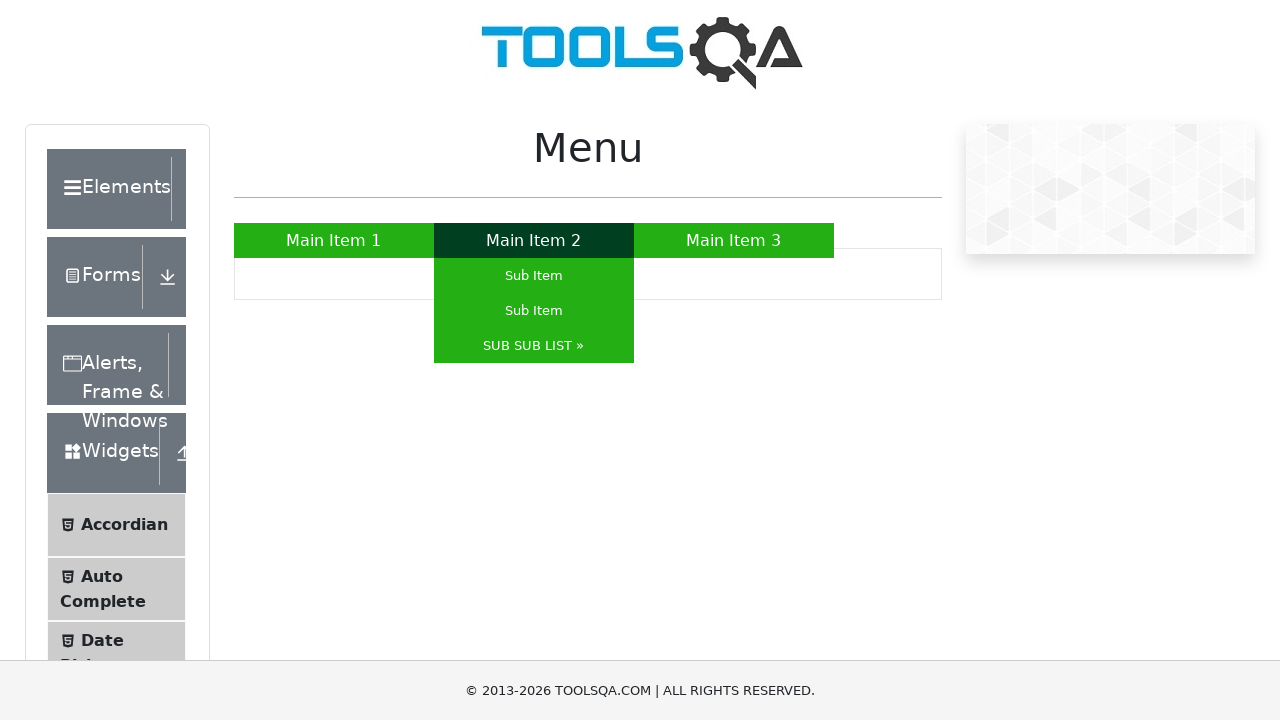

Hovered over 'SUB SUB LIST »' to reveal nested submenu at (534, 346) on a:text('SUB SUB LIST »')
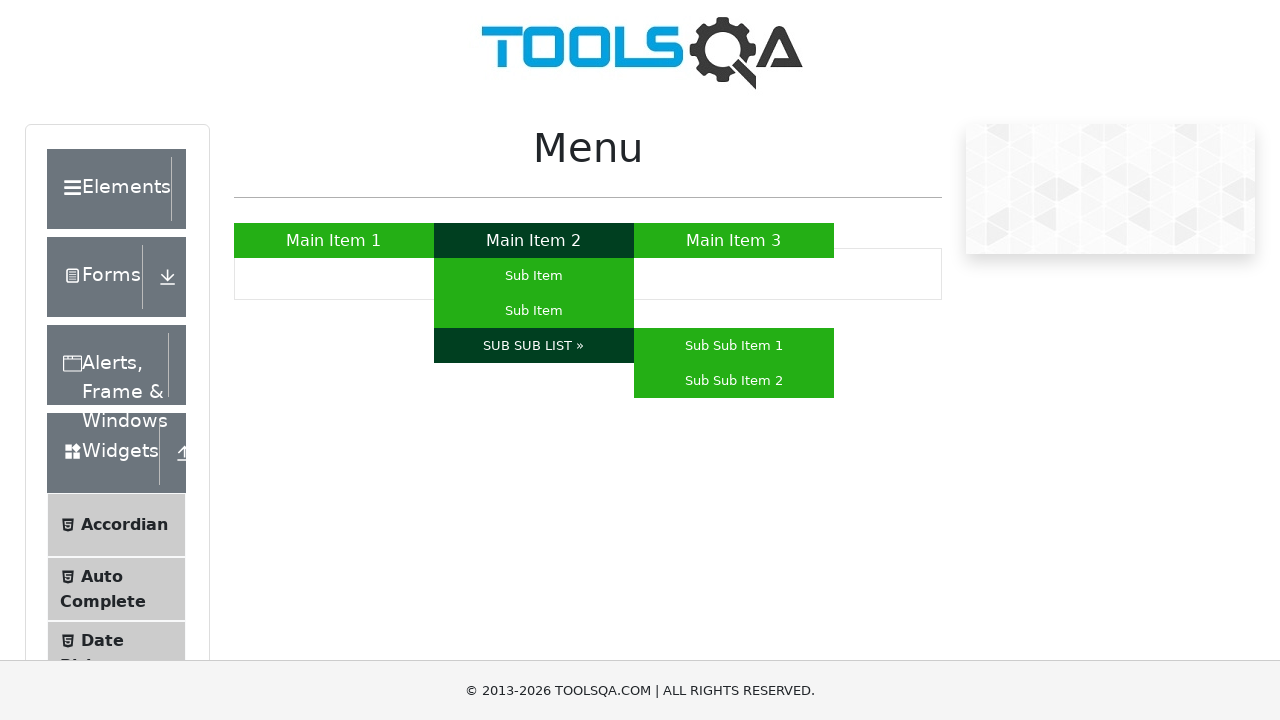

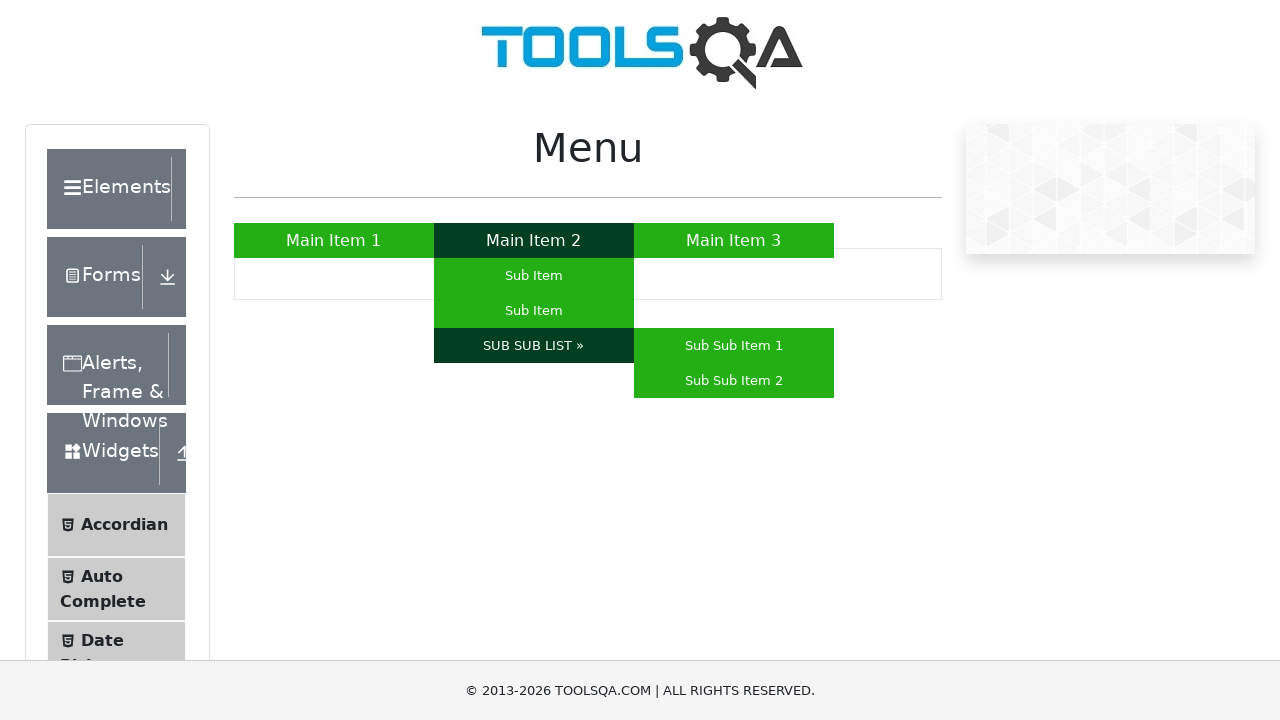